Tests the EMI calculator by clearing the loan amount field and entering a new loan amount value, then verifying the input value is set correctly

Starting URL: https://emicalculator.net/

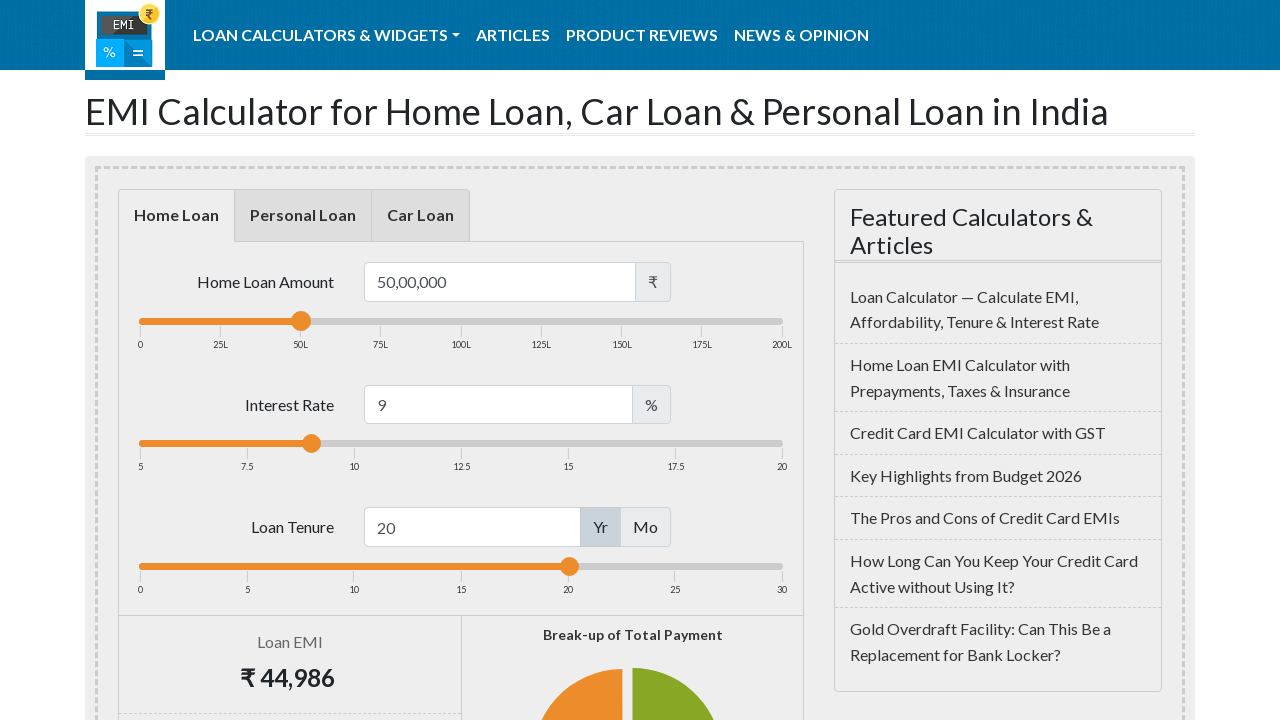

Waited for loan amount input field to be visible
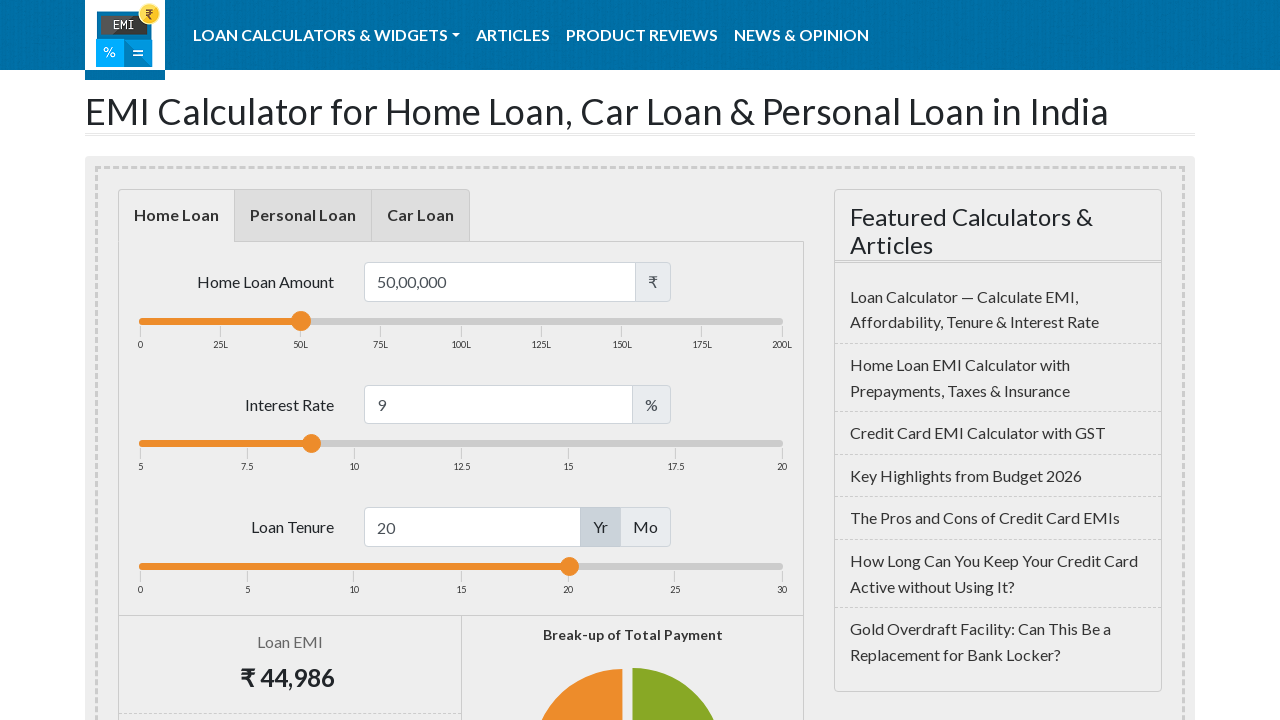

Cleared the loan amount field on input[name='loanamount']
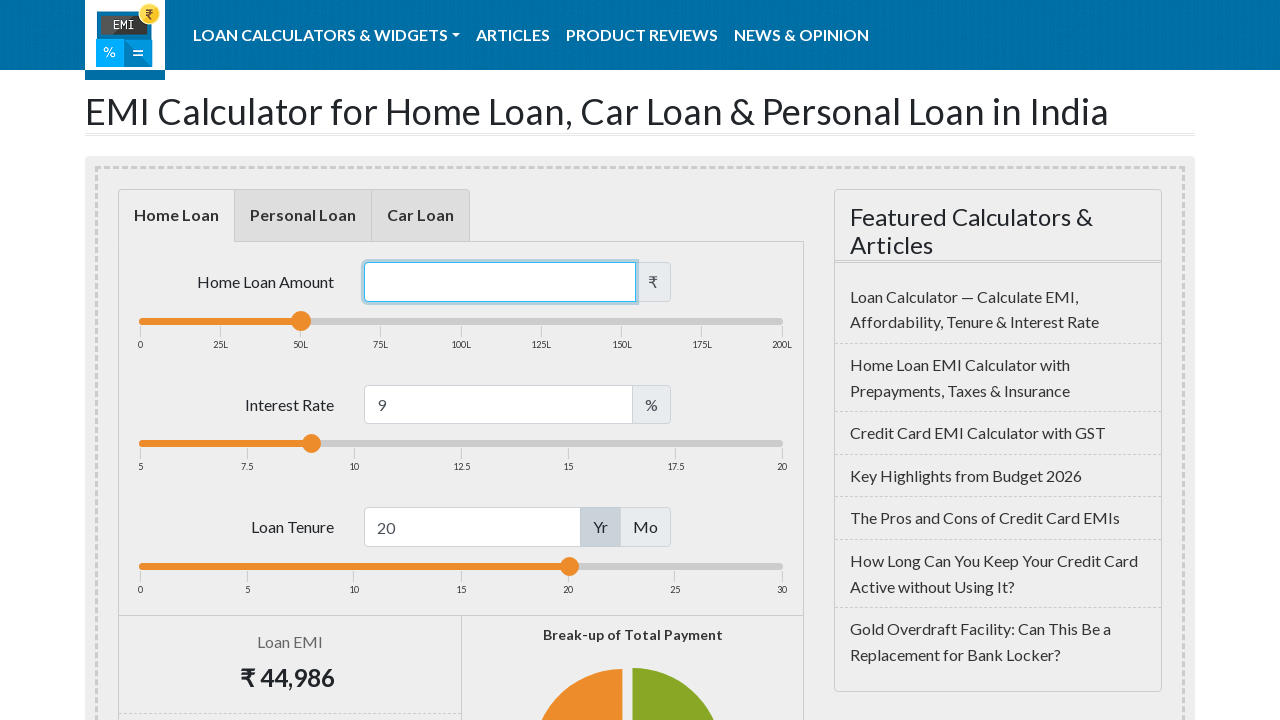

Entered new loan amount value of 150000000 on input[name='loanamount']
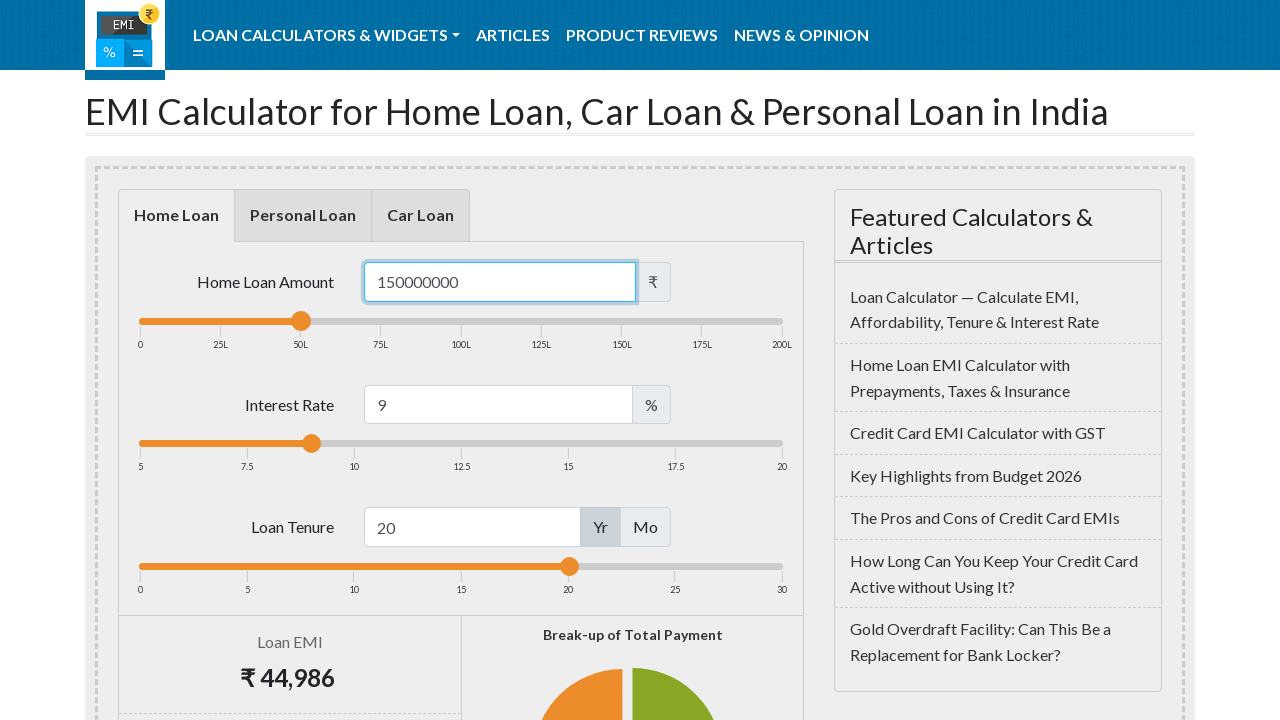

Located the loan amount input element
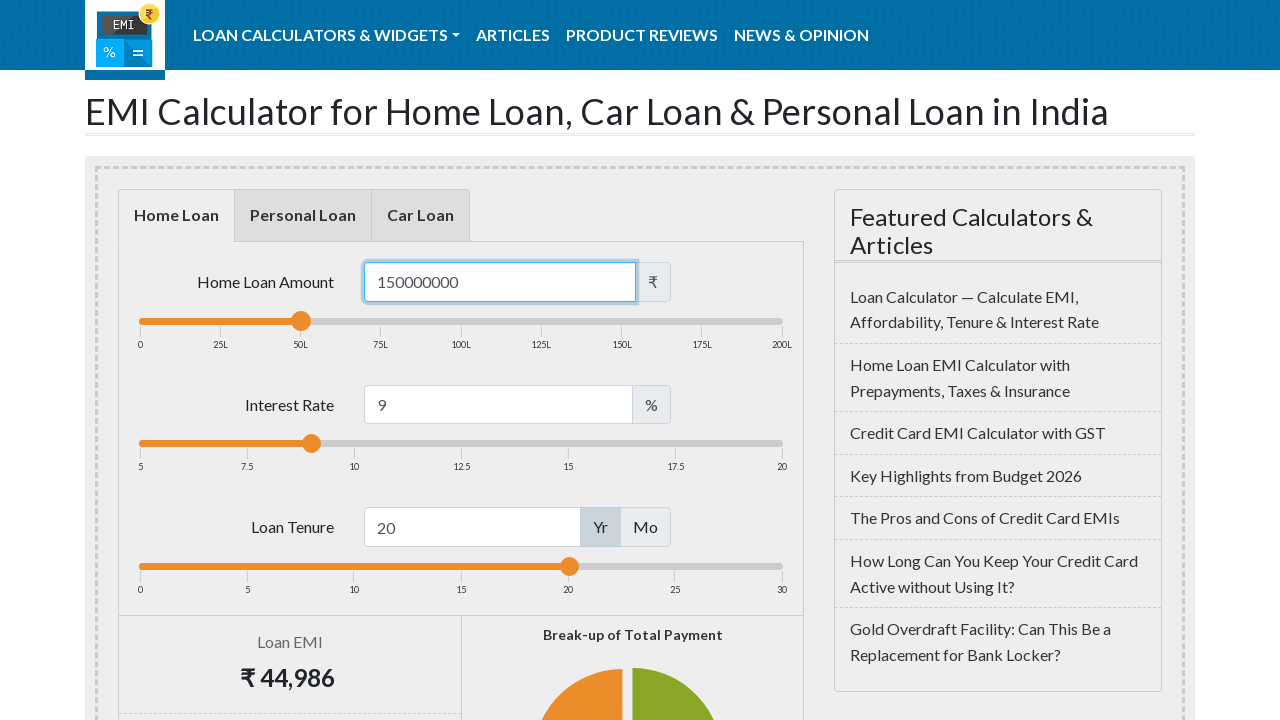

Verified loan amount input field is visible and value is set correctly
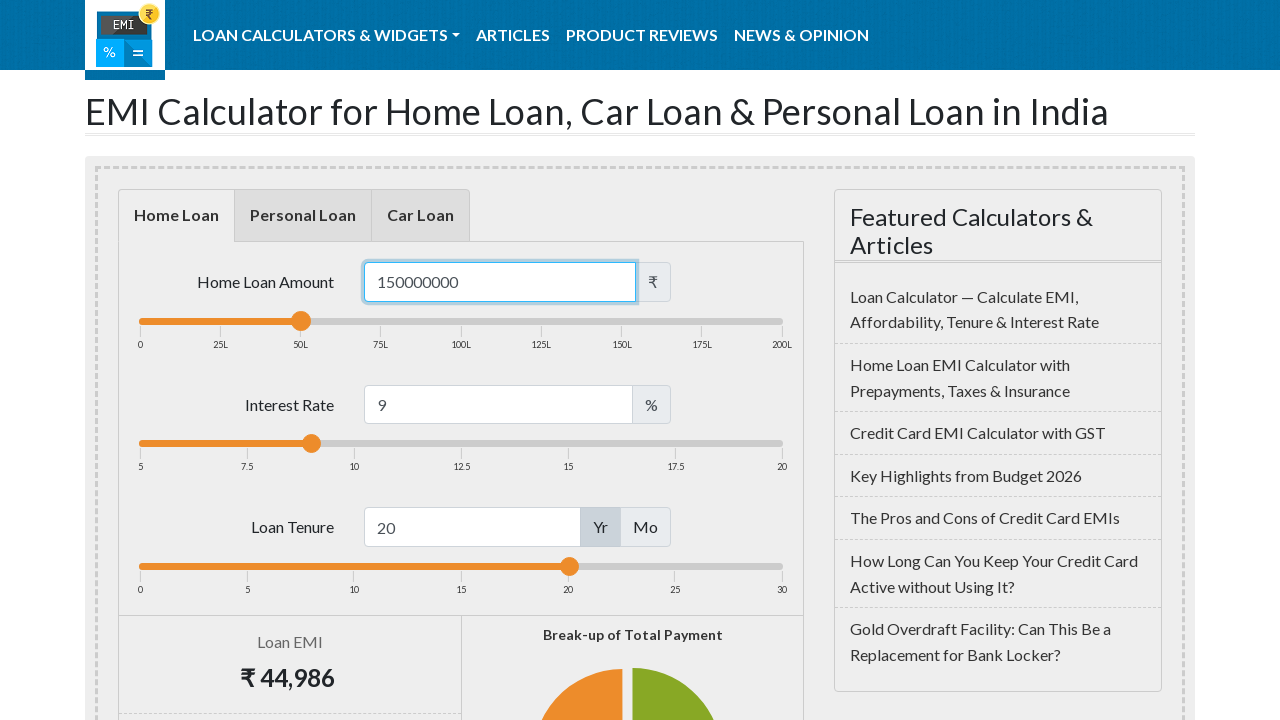

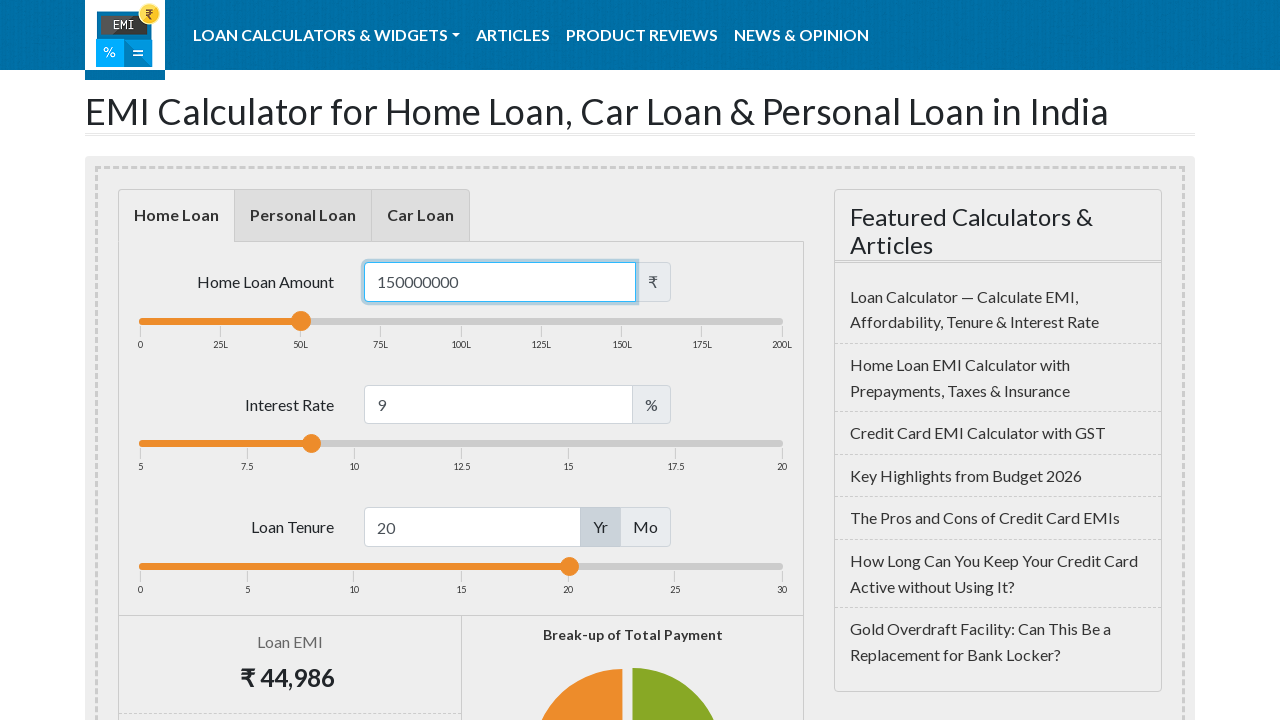